Tests frame handling by switching between multiple frames, filling text inputs in each frame, and interacting with elements in nested frames

Starting URL: https://ui.vision/demo/webtest/frames/

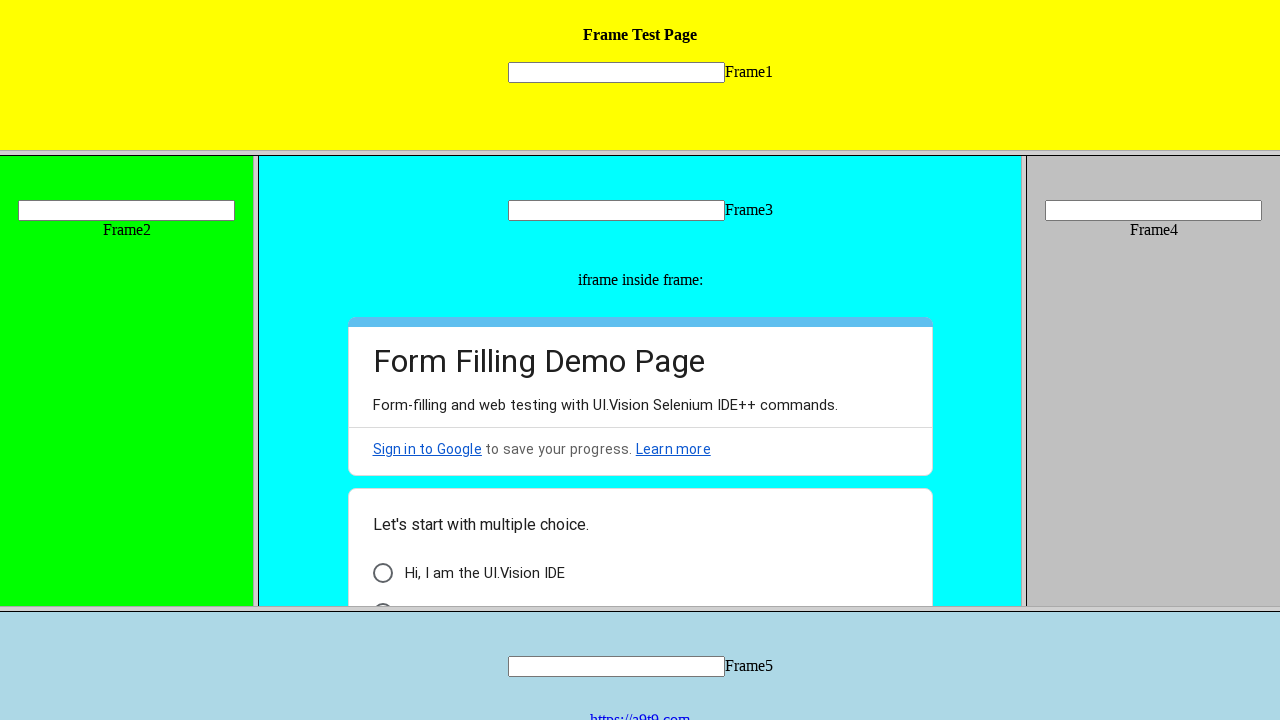

Located frame 1 with src='frame_1.html'
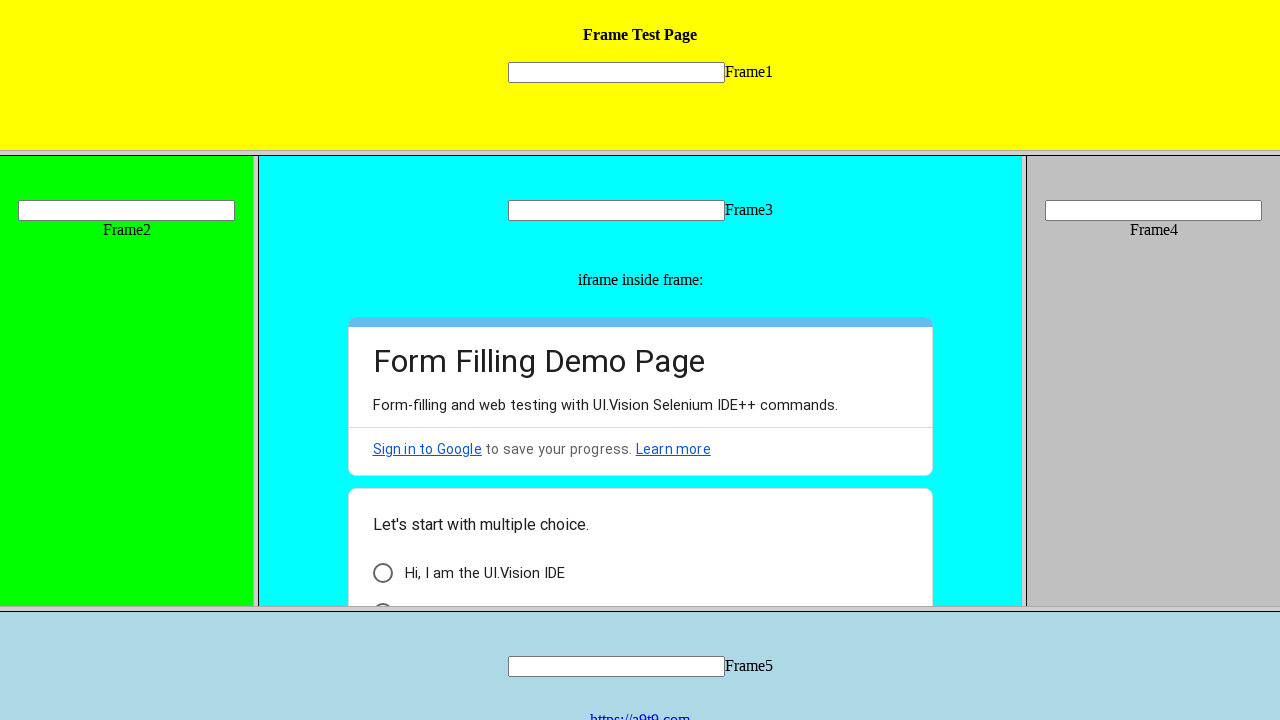

Filled text input in frame 1 with 'san' on frame[src='frame_1.html'] >> internal:control=enter-frame >> input[name='mytext1
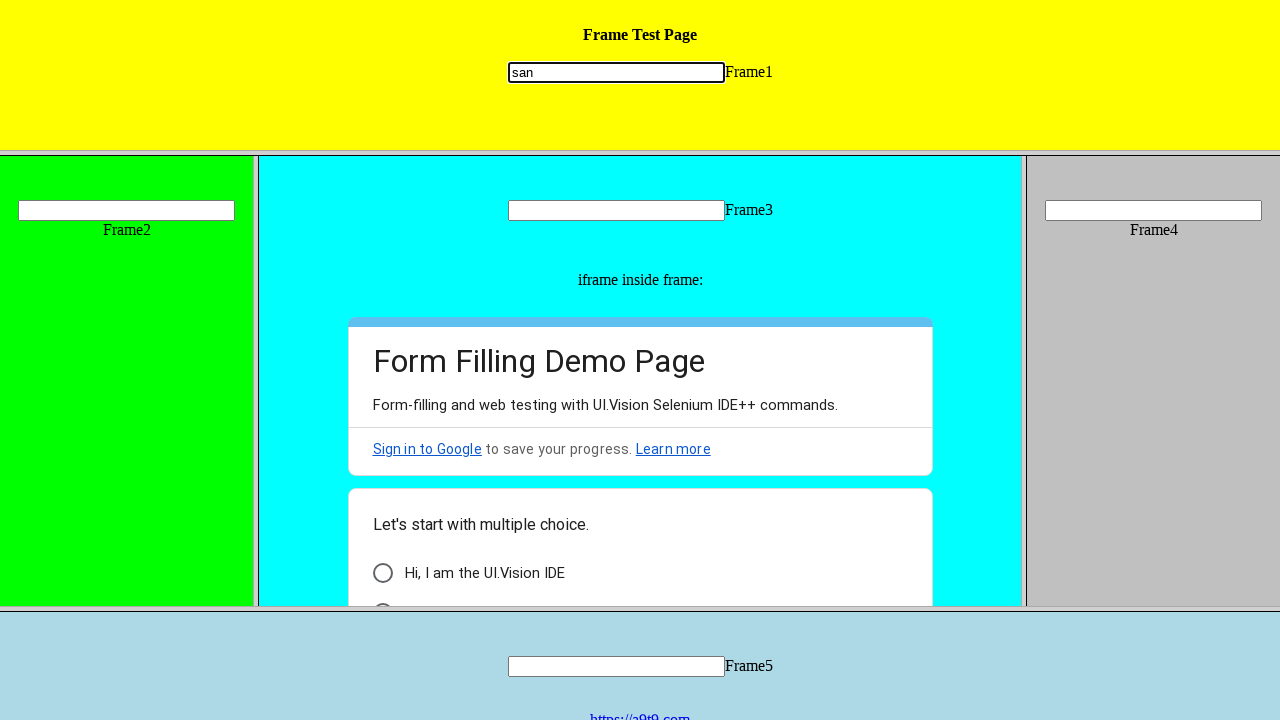

Located frame 2 with src='frame_2.html'
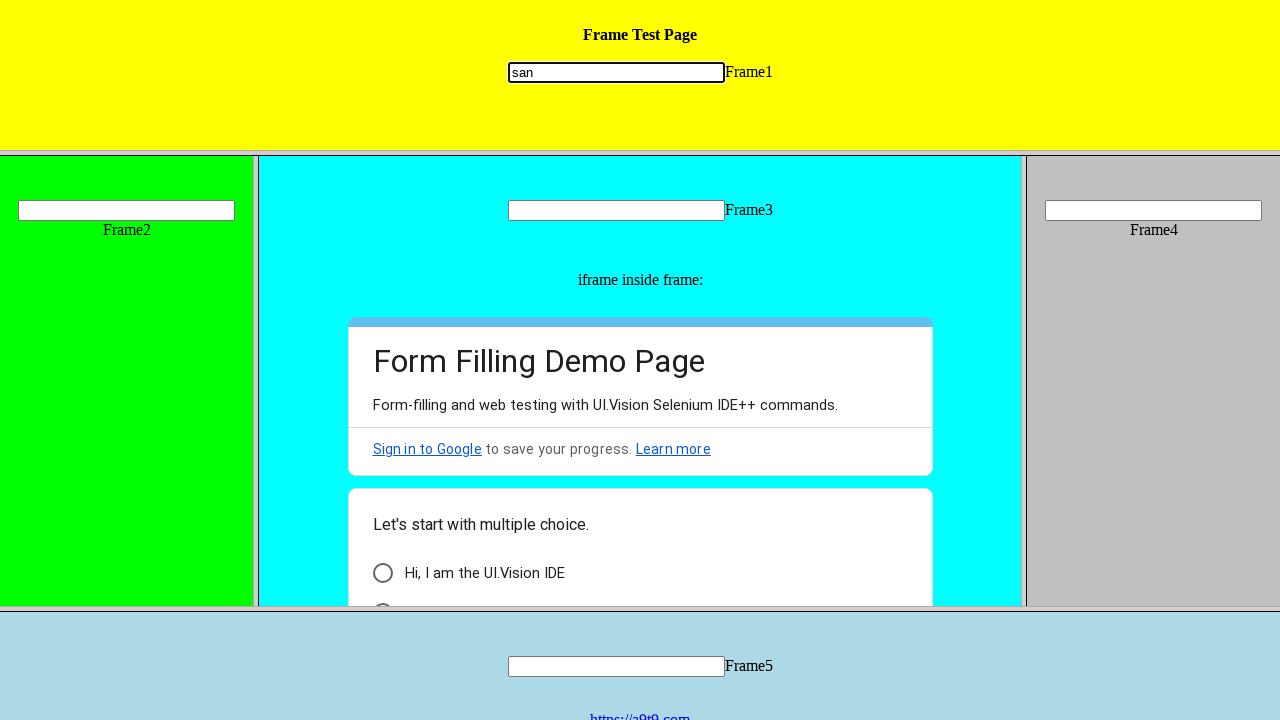

Filled text input in frame 2 with 'Santosh' on frame[src='frame_2.html'] >> internal:control=enter-frame >> input[name='mytext2
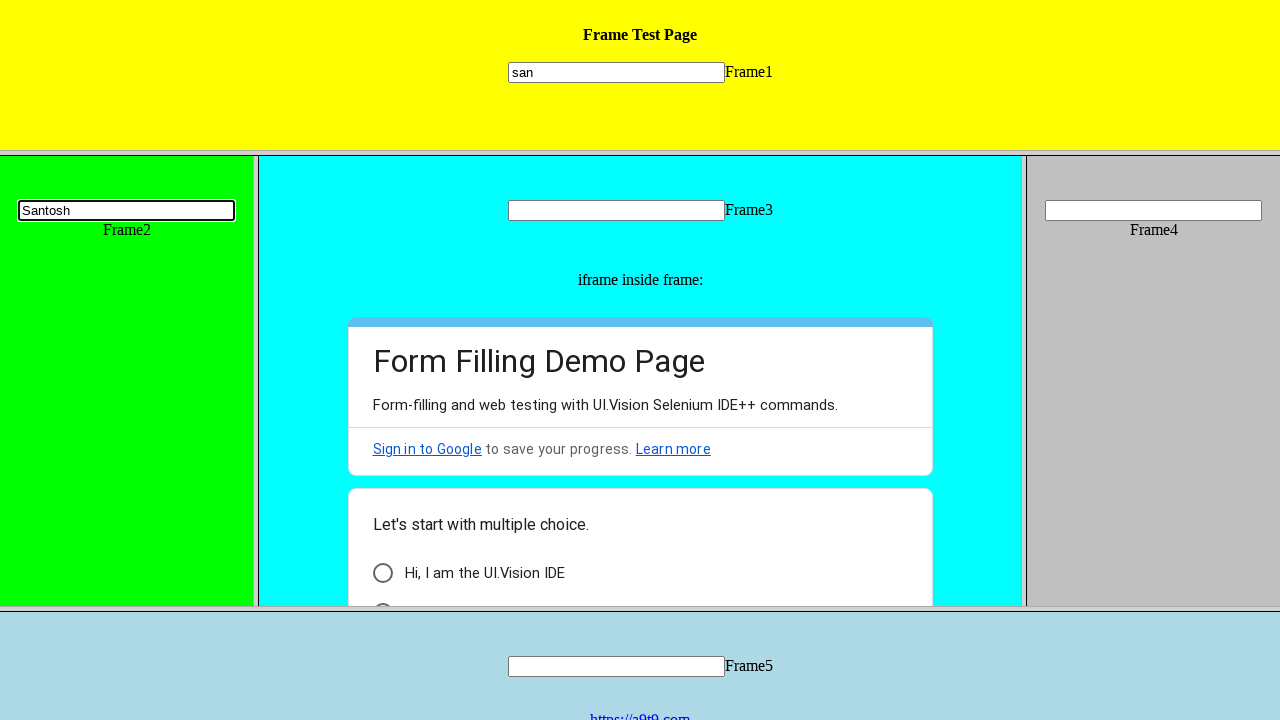

Located frame 3 with src='frame_3.html'
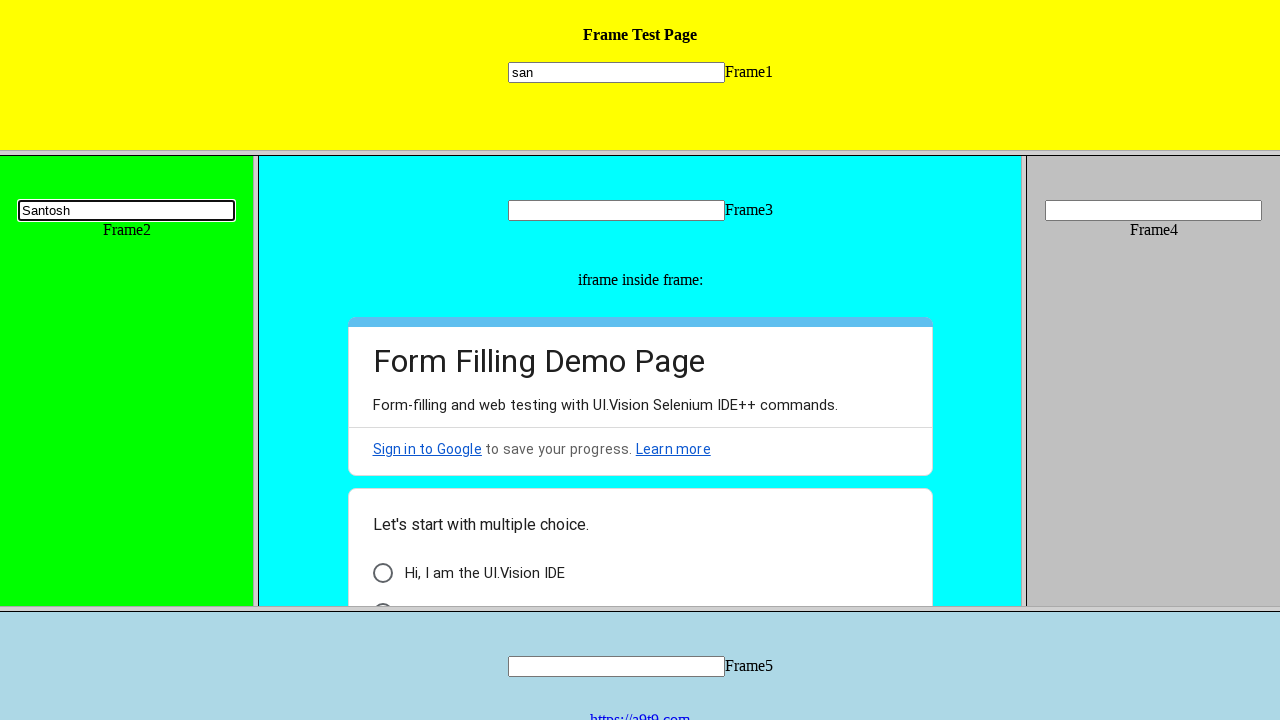

Filled text input in frame 3 with 'Frame 3' on frame[src='frame_3.html'] >> internal:control=enter-frame >> input[name='mytext3
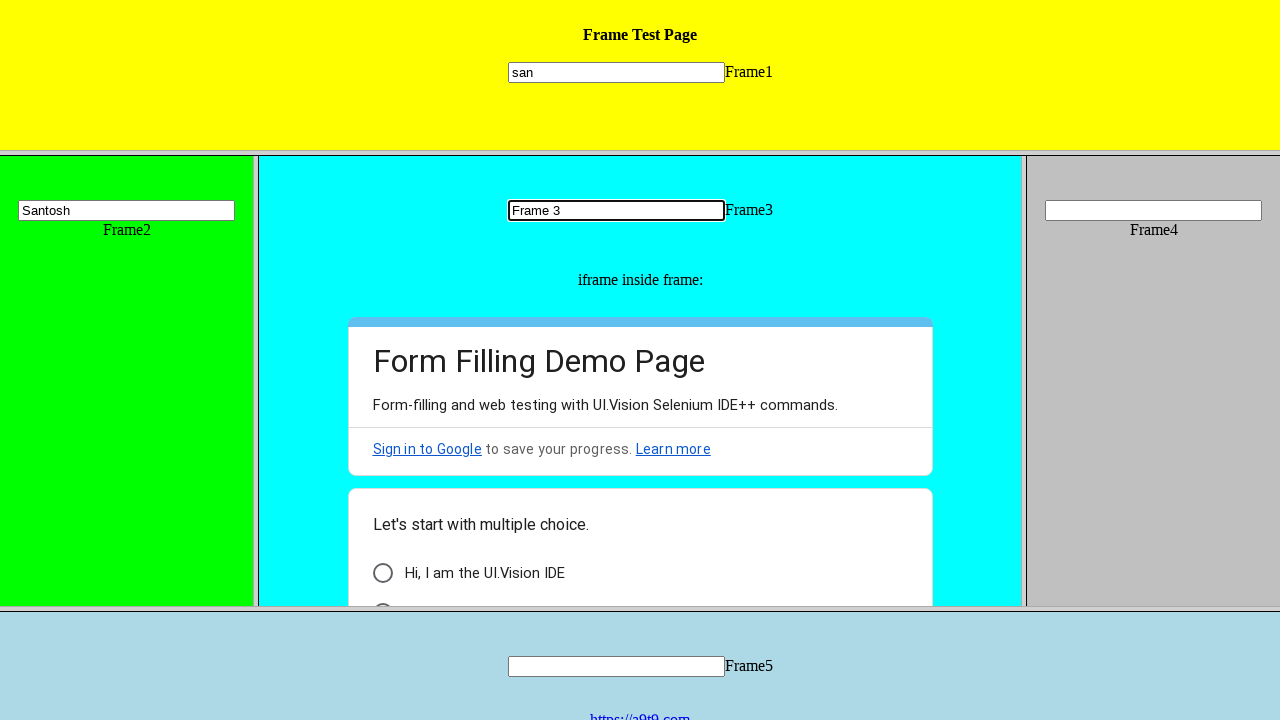

Located nested iframe within frame 3
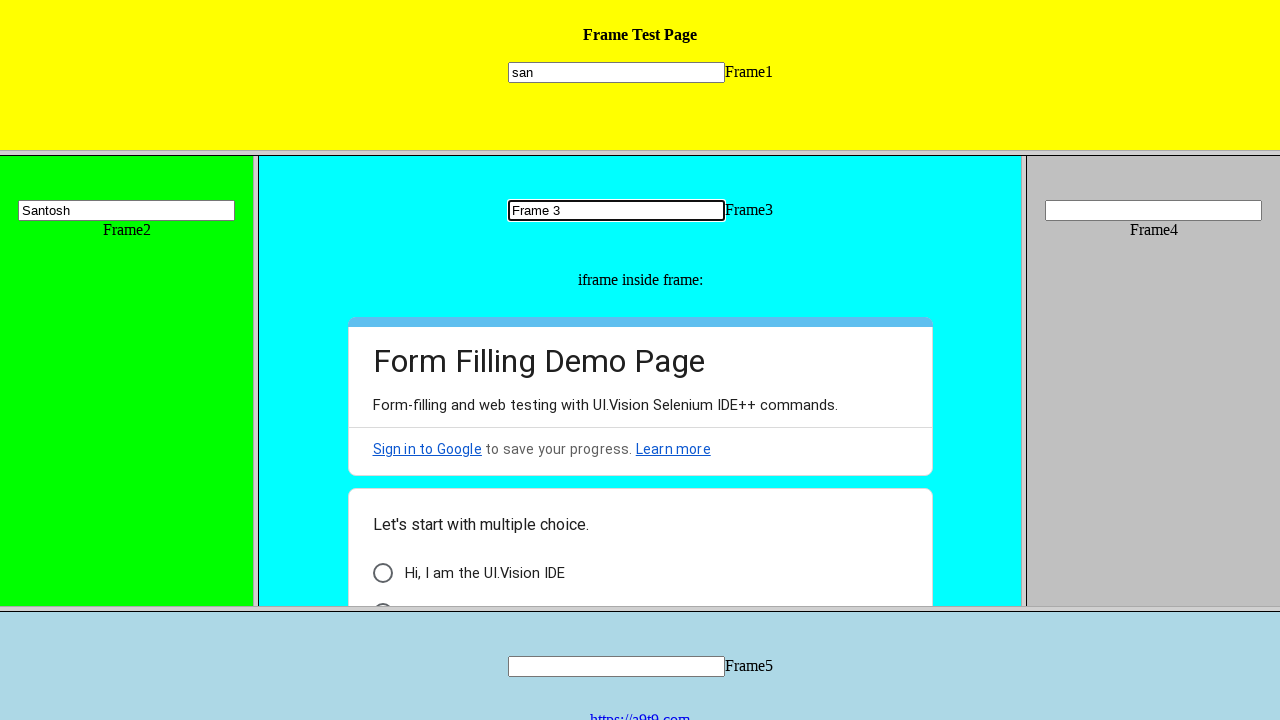

Clicked radio button with id 'i6' in nested iframe at (382, 573) on frame[src='frame_3.html'] >> internal:control=enter-frame >> iframe >> internal:
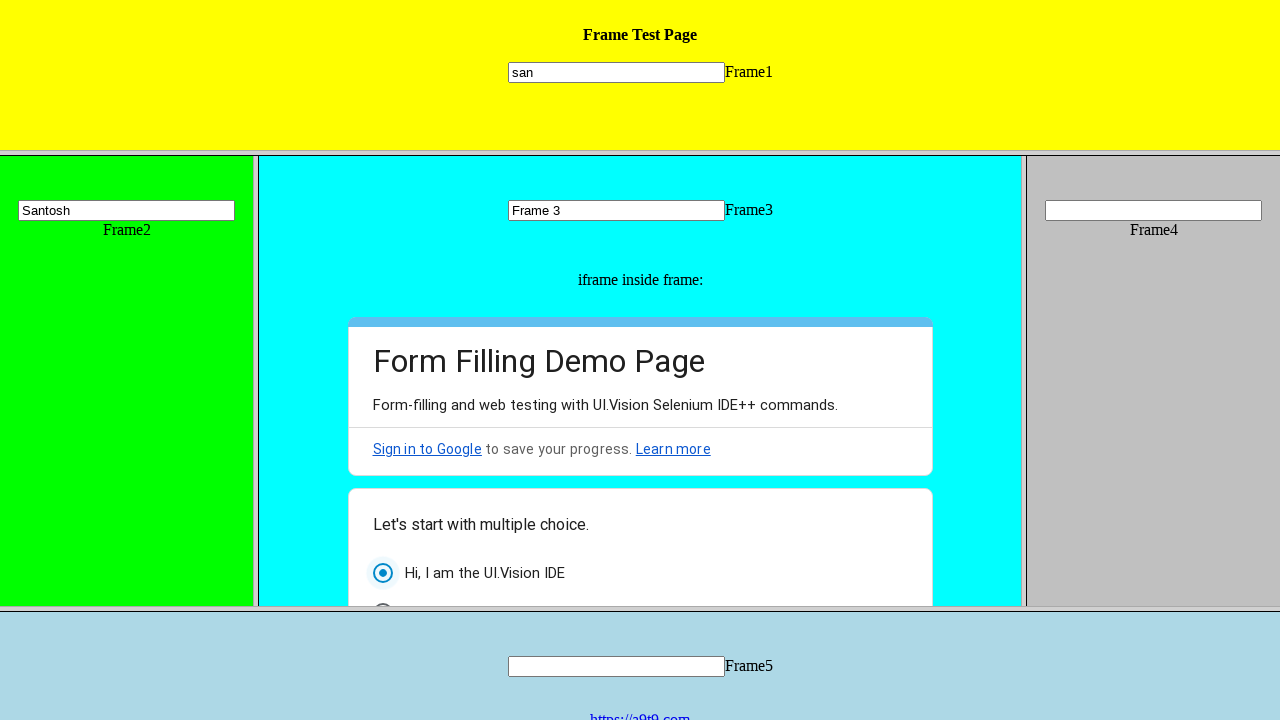

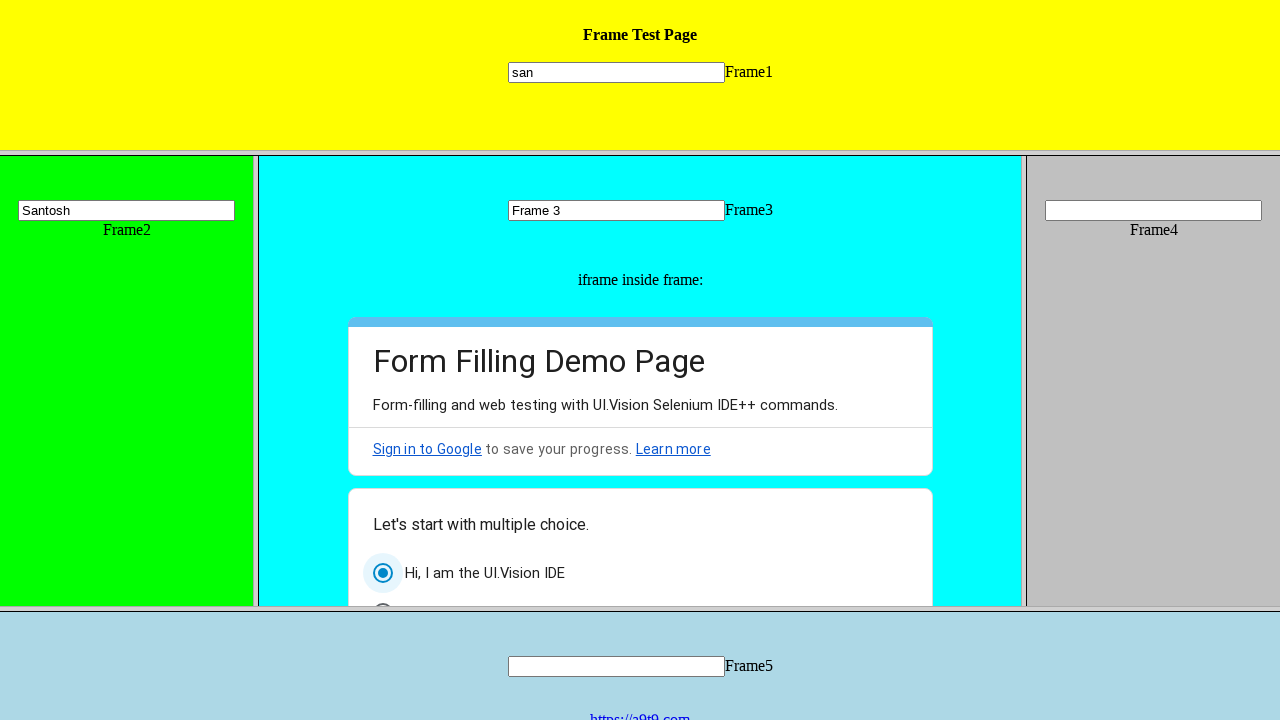